Tests element visibility by checking if various form elements (email textbox, radio button, textarea) are displayed and interacting with them accordingly

Starting URL: https://automationfc.github.io/basic-form/index.html

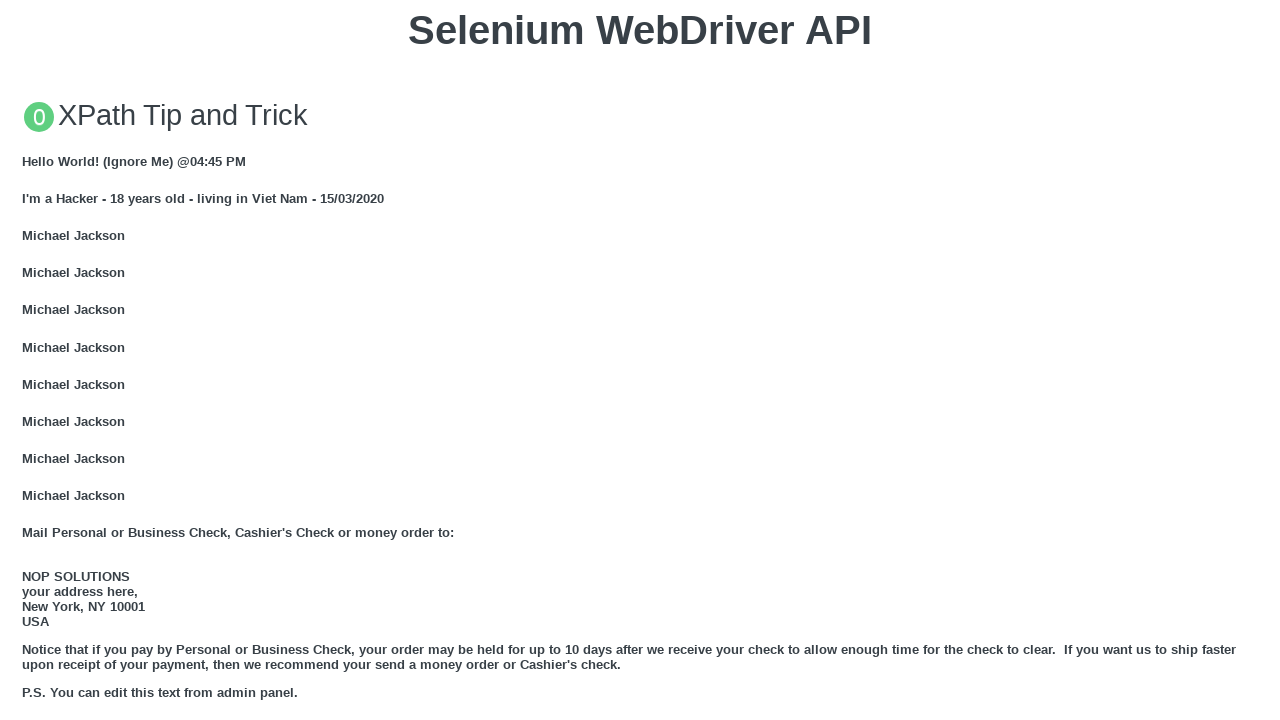

Navigated to basic form page
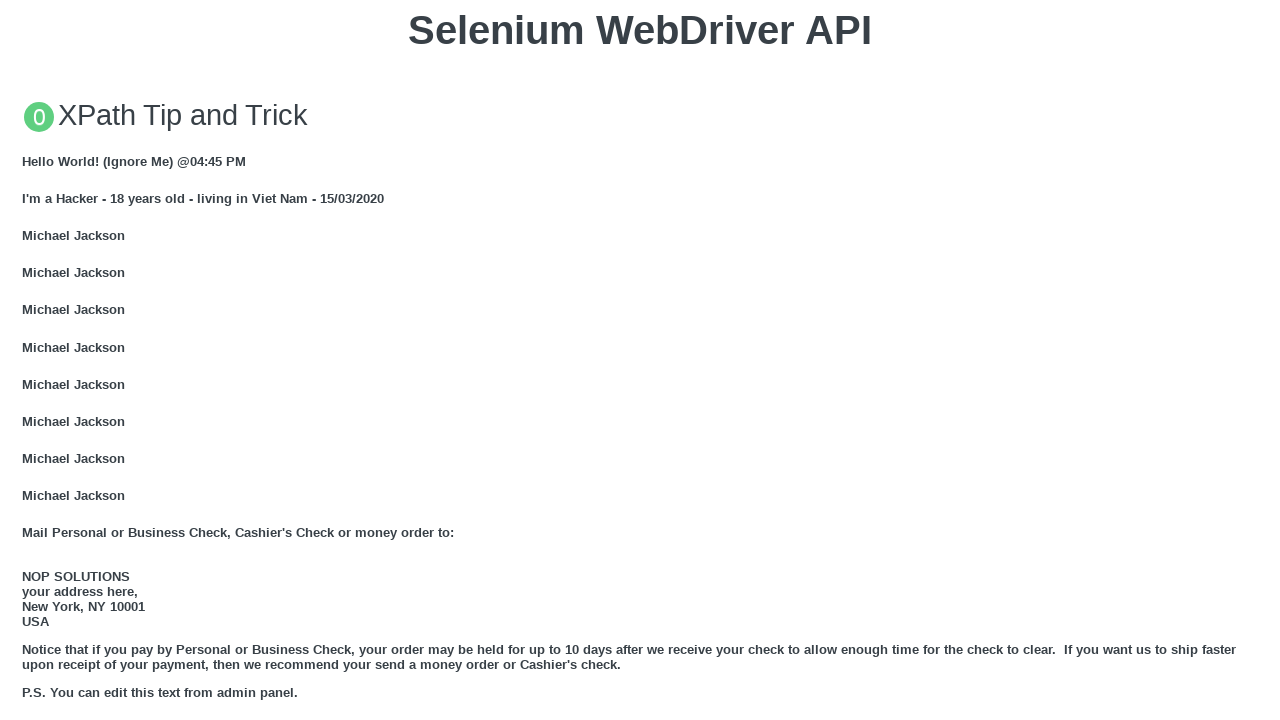

Located email textbox element
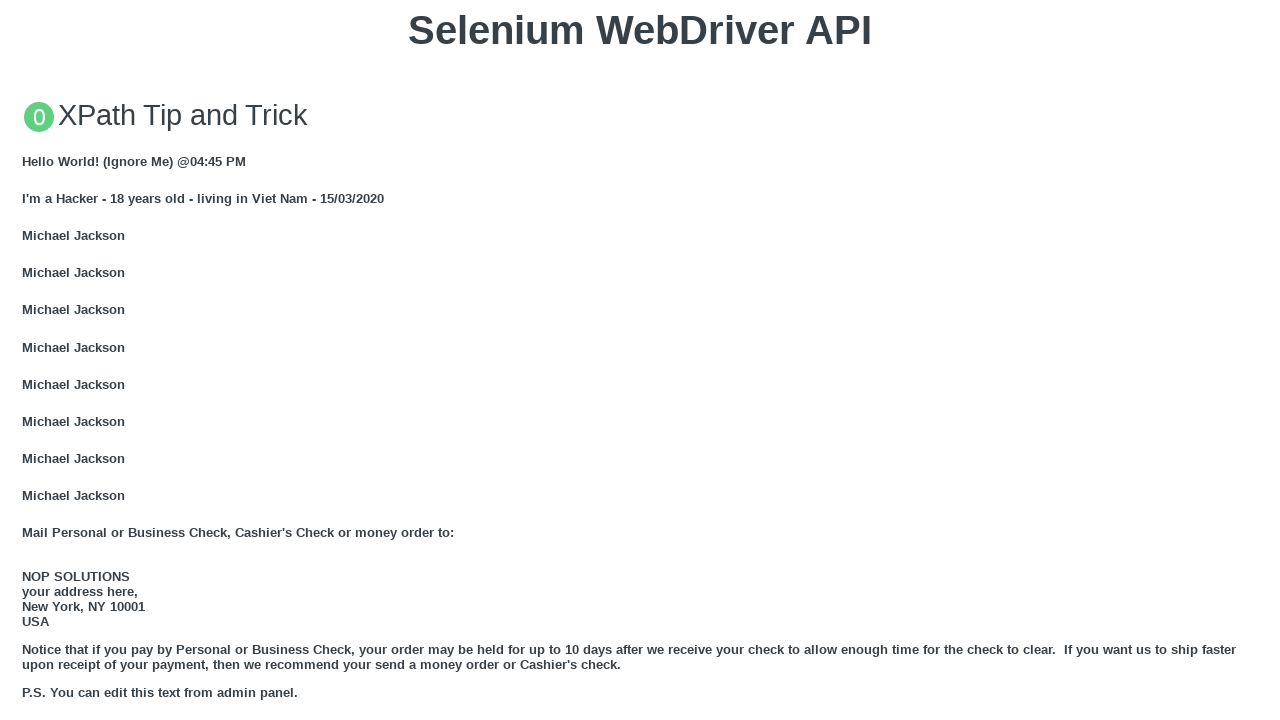

Email textbox is visible
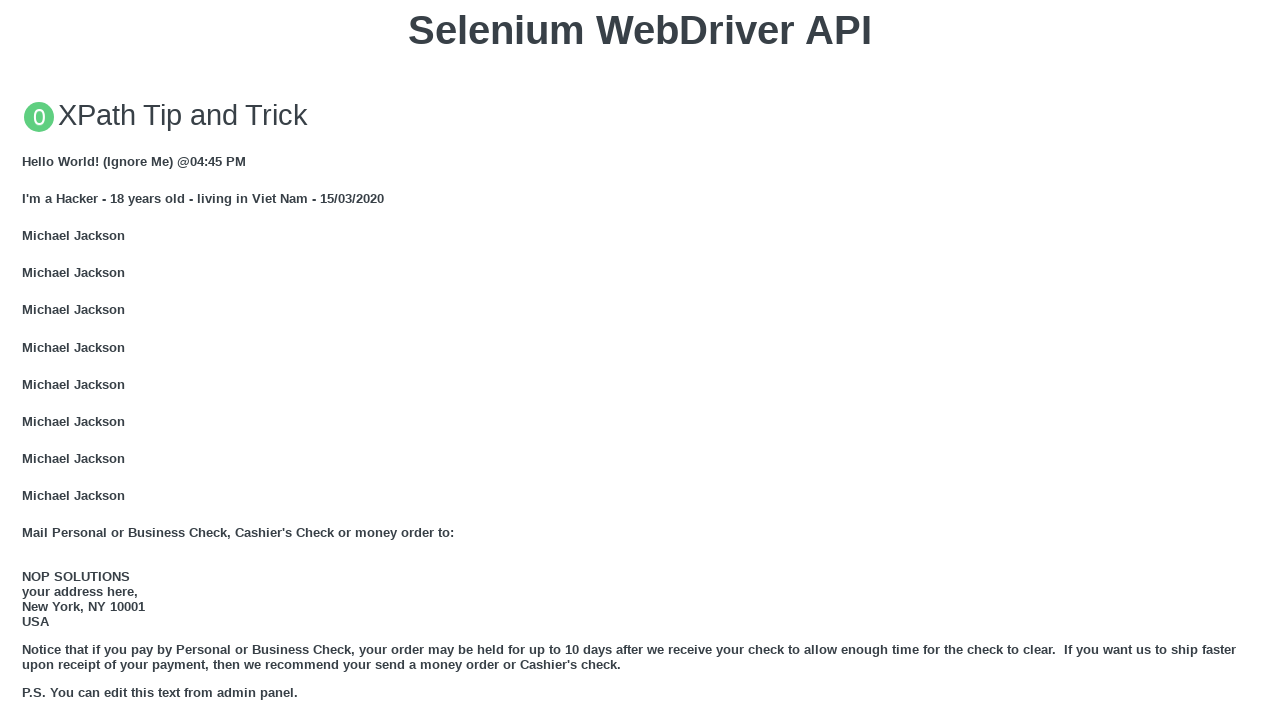

Cleared email textbox on #mail
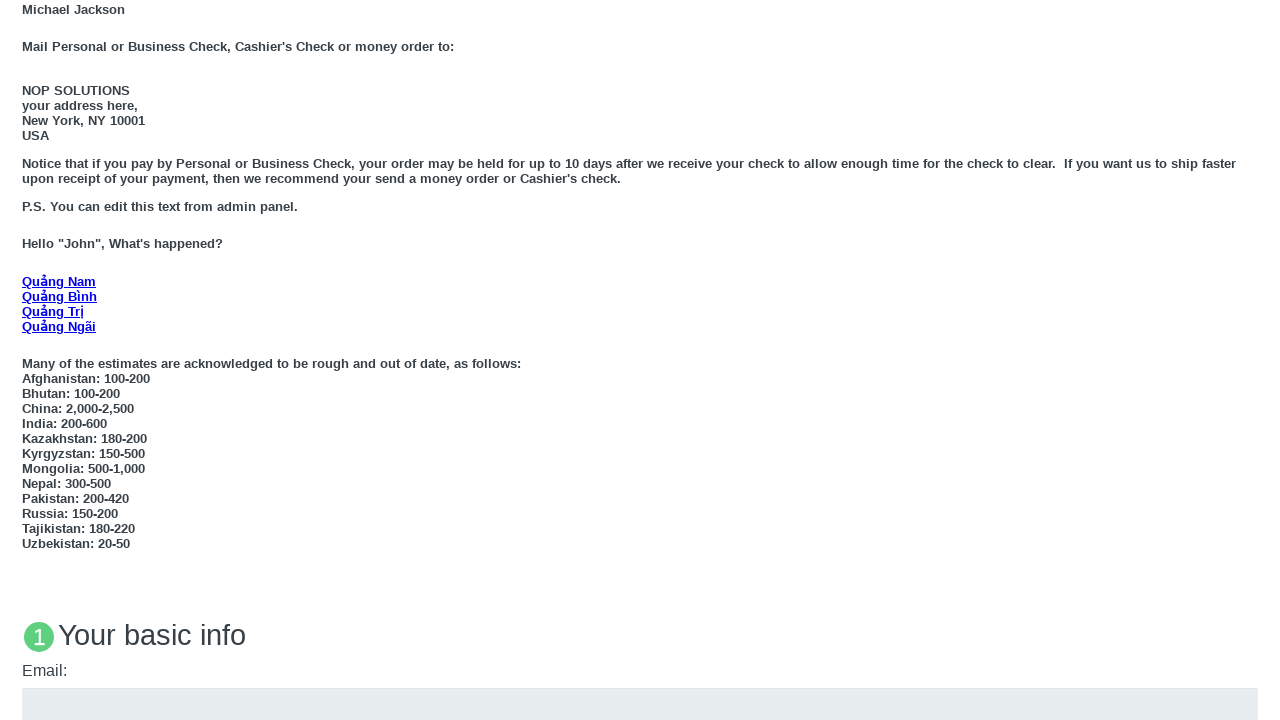

Filled email textbox with 'Automation Testing' on #mail
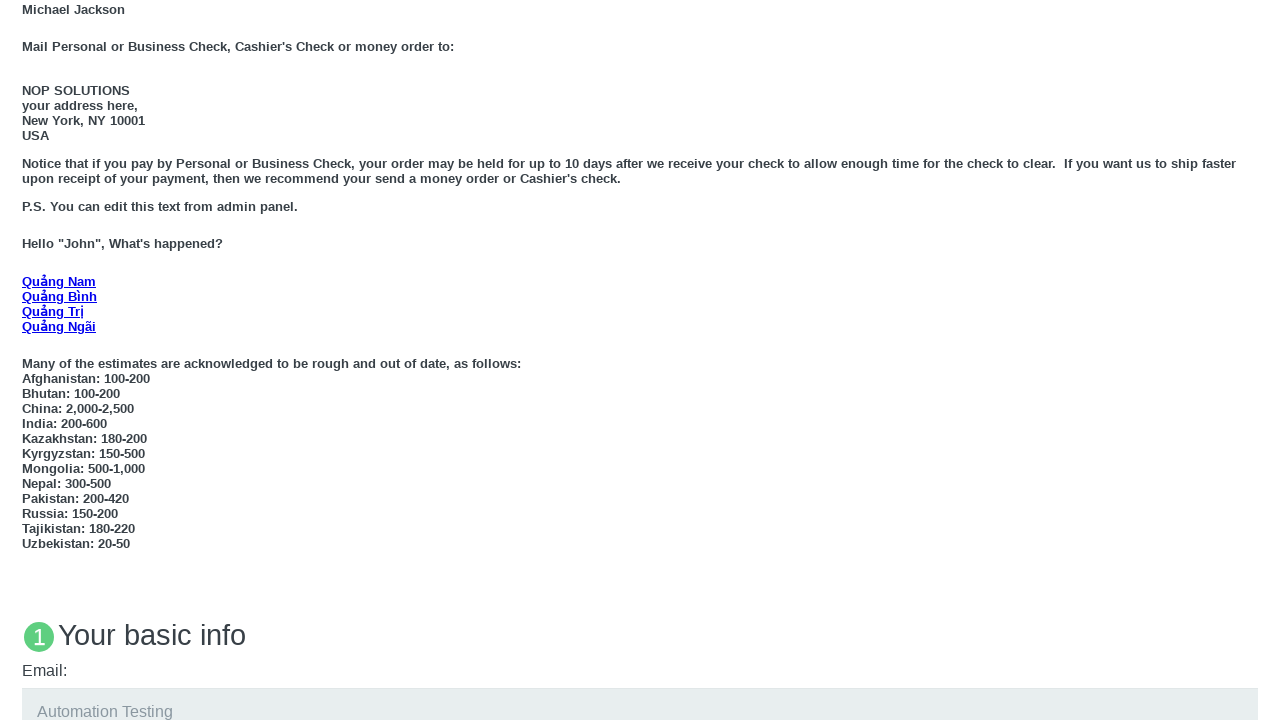

Located under 18 radio button element
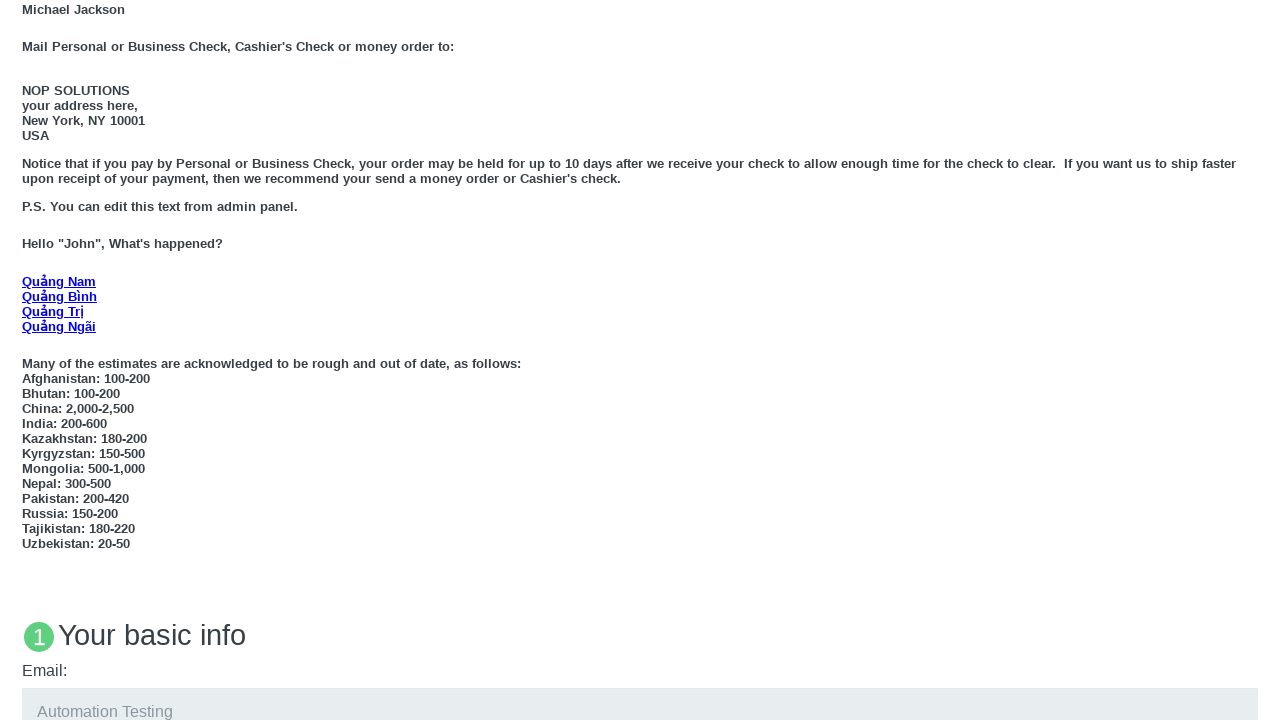

Under 18 radio button is visible
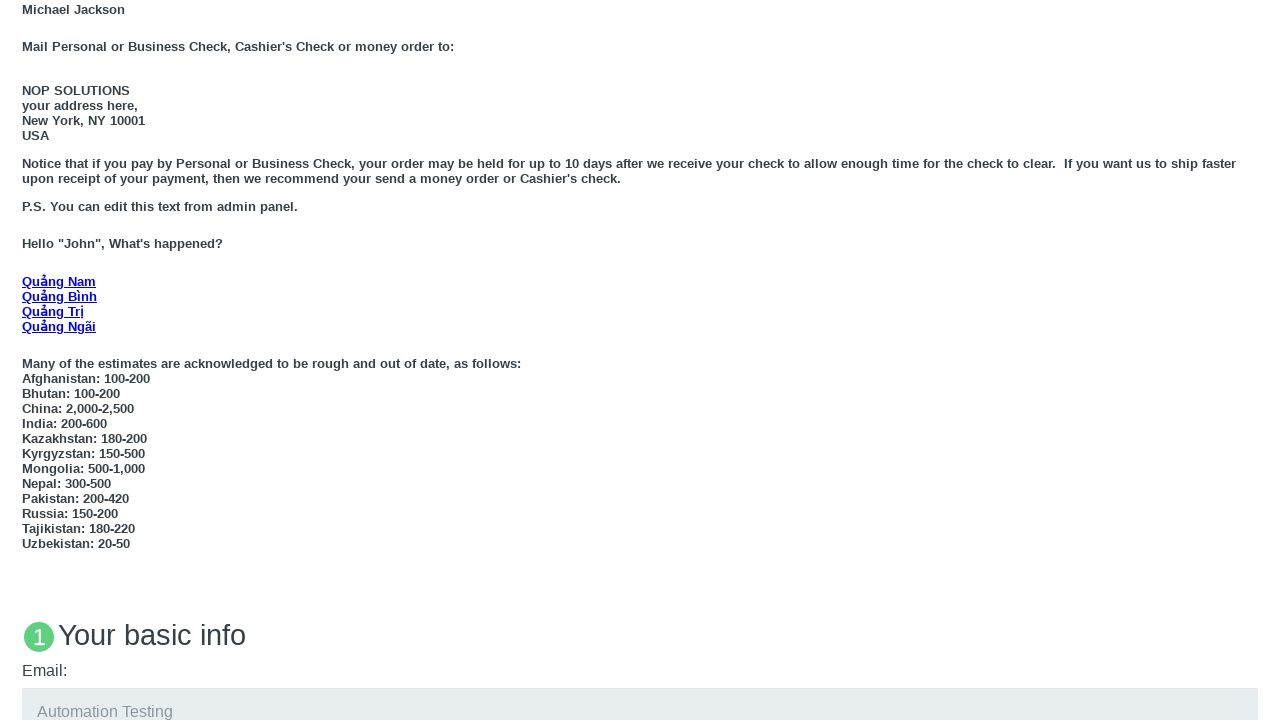

Clicked under 18 radio button at (28, 360) on #under_18
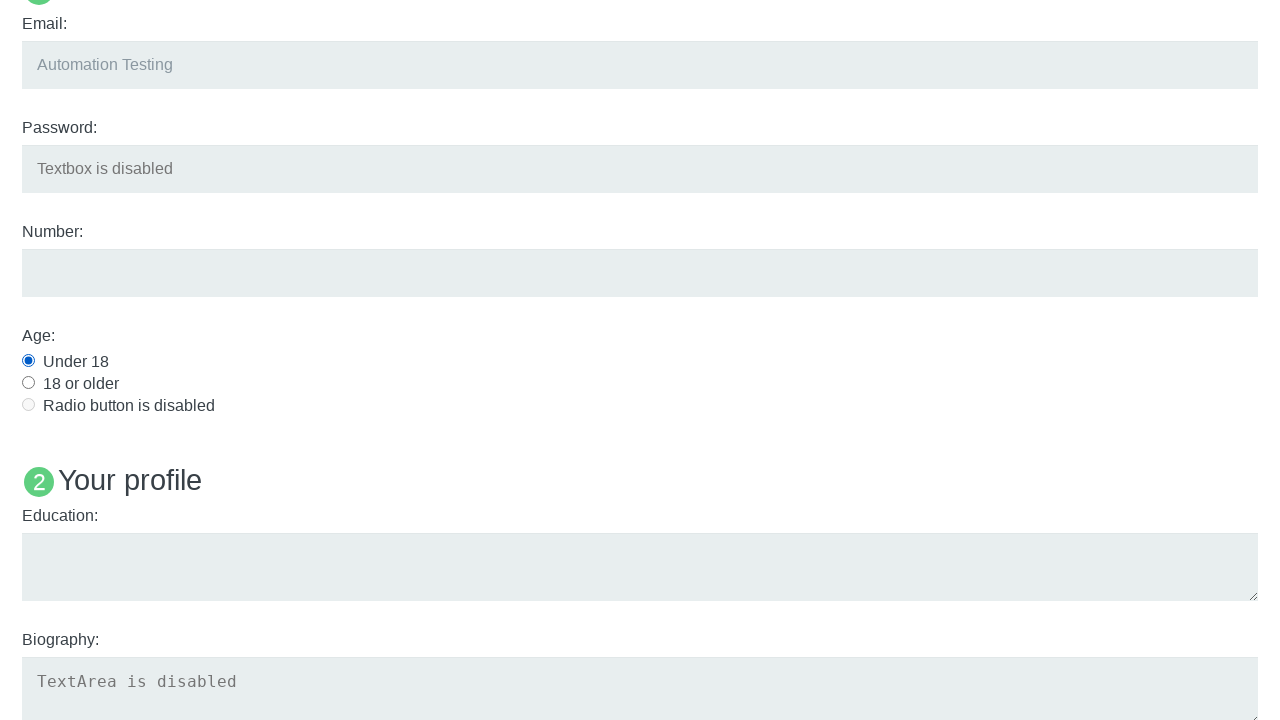

Located education textarea element
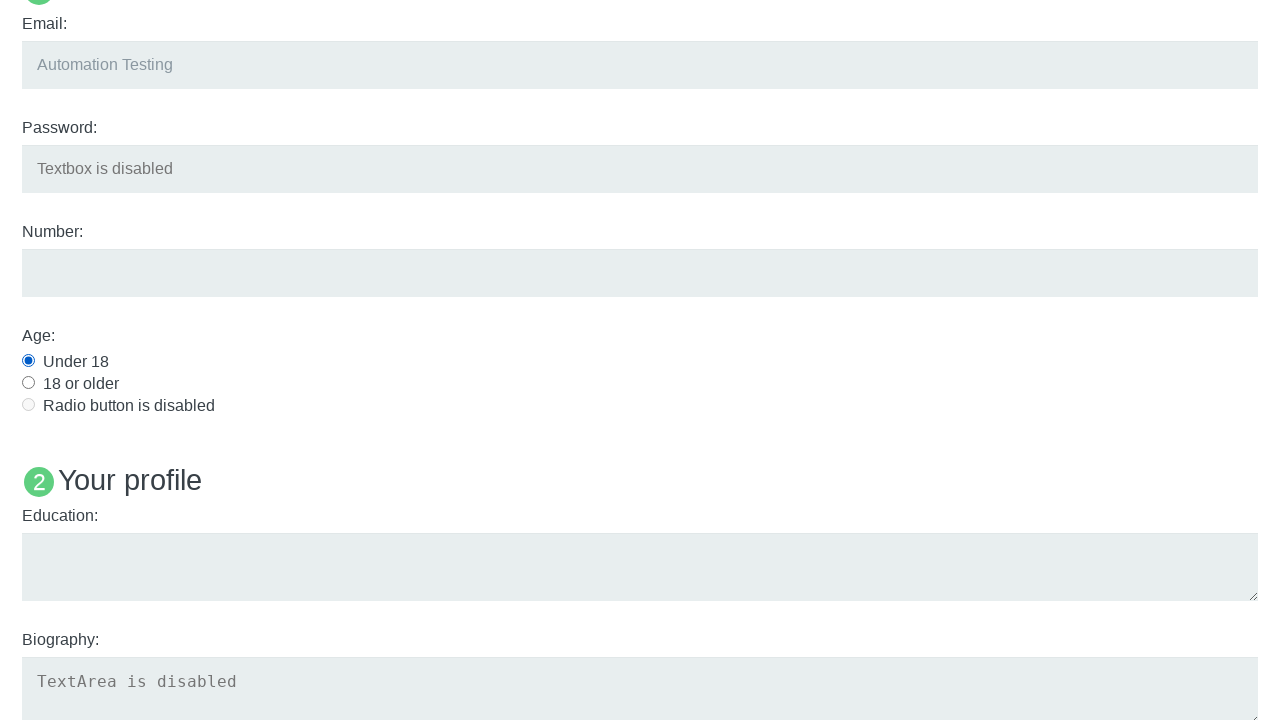

Education textarea is visible
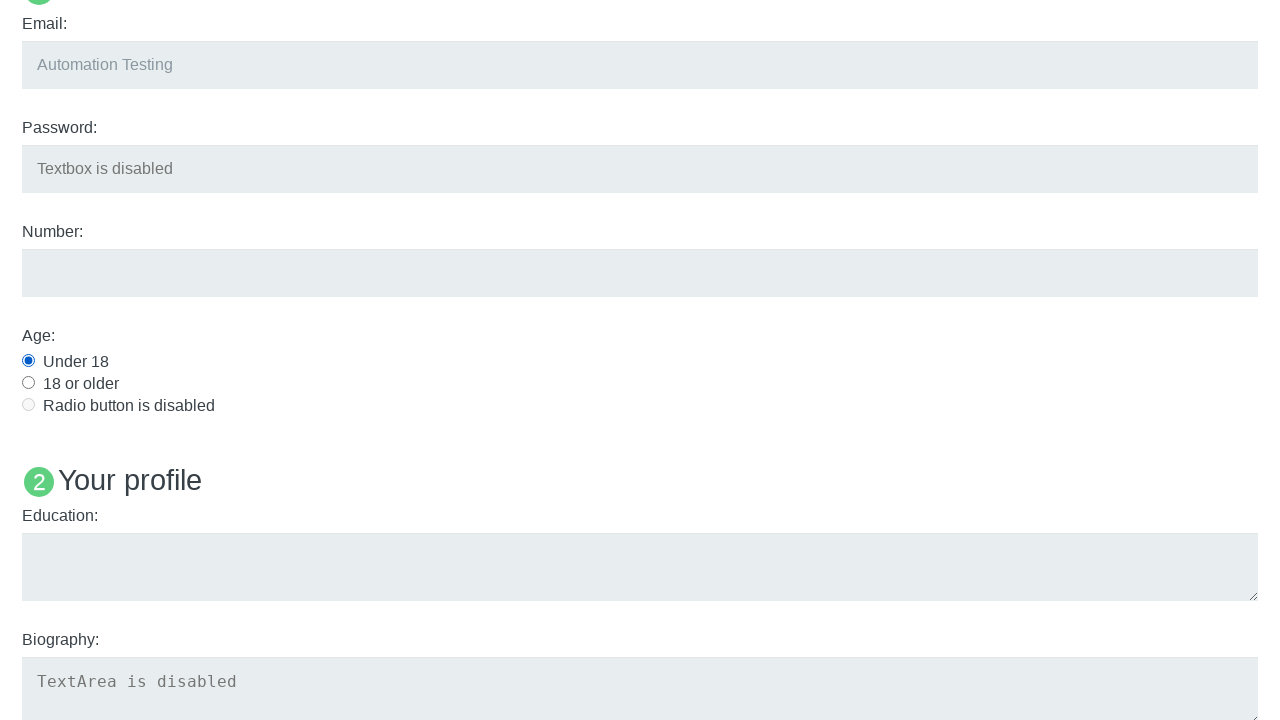

Cleared education textarea on #edu
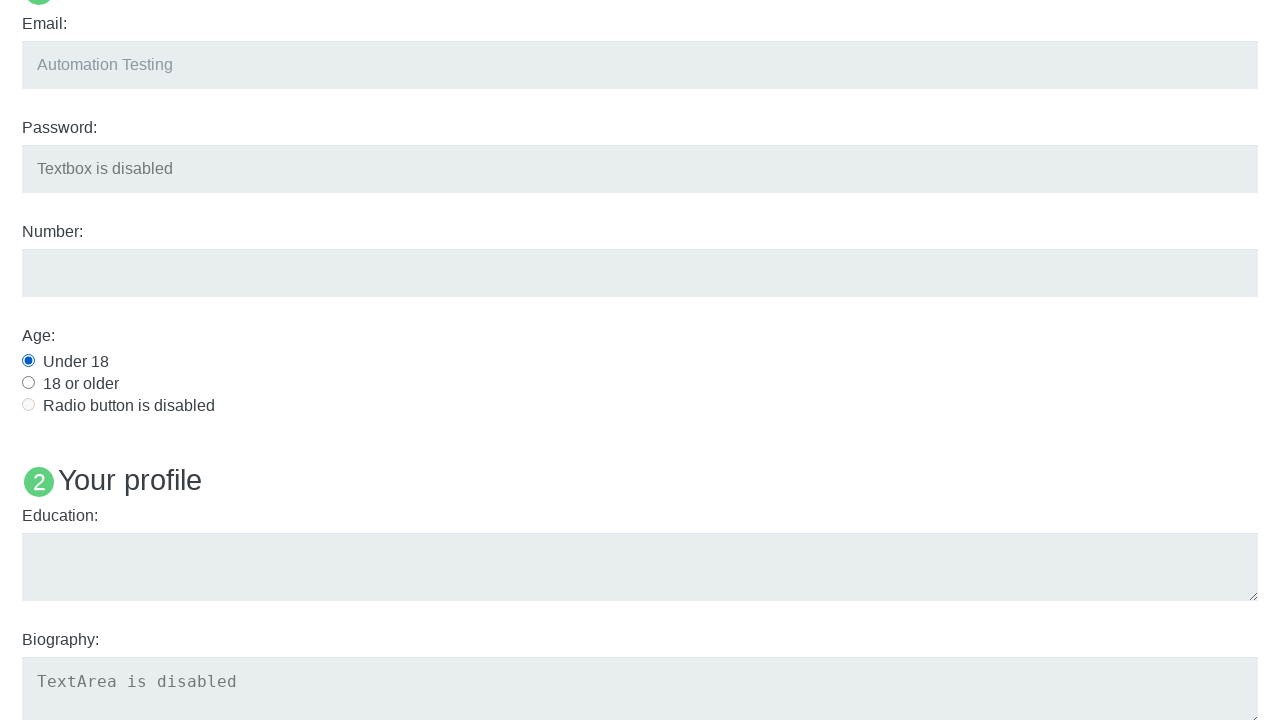

Filled education textarea with 'Automation Testing' on #edu
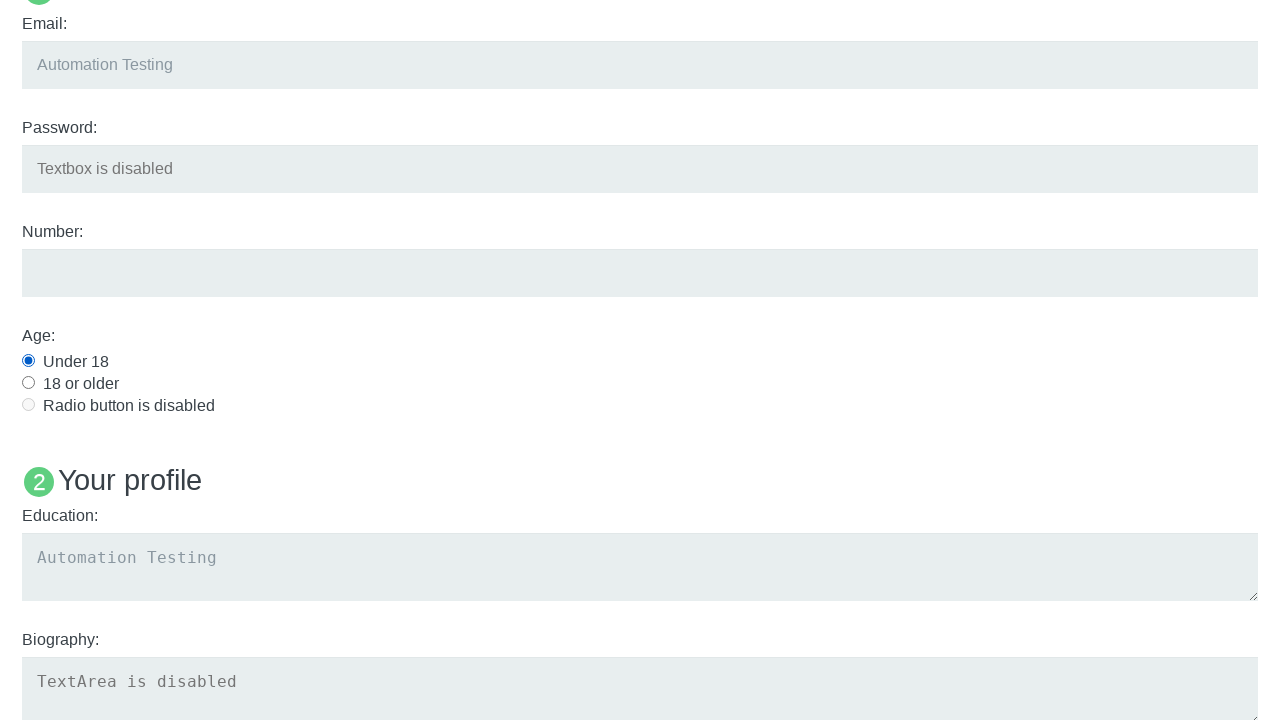

Checked if User5 text is visible: False
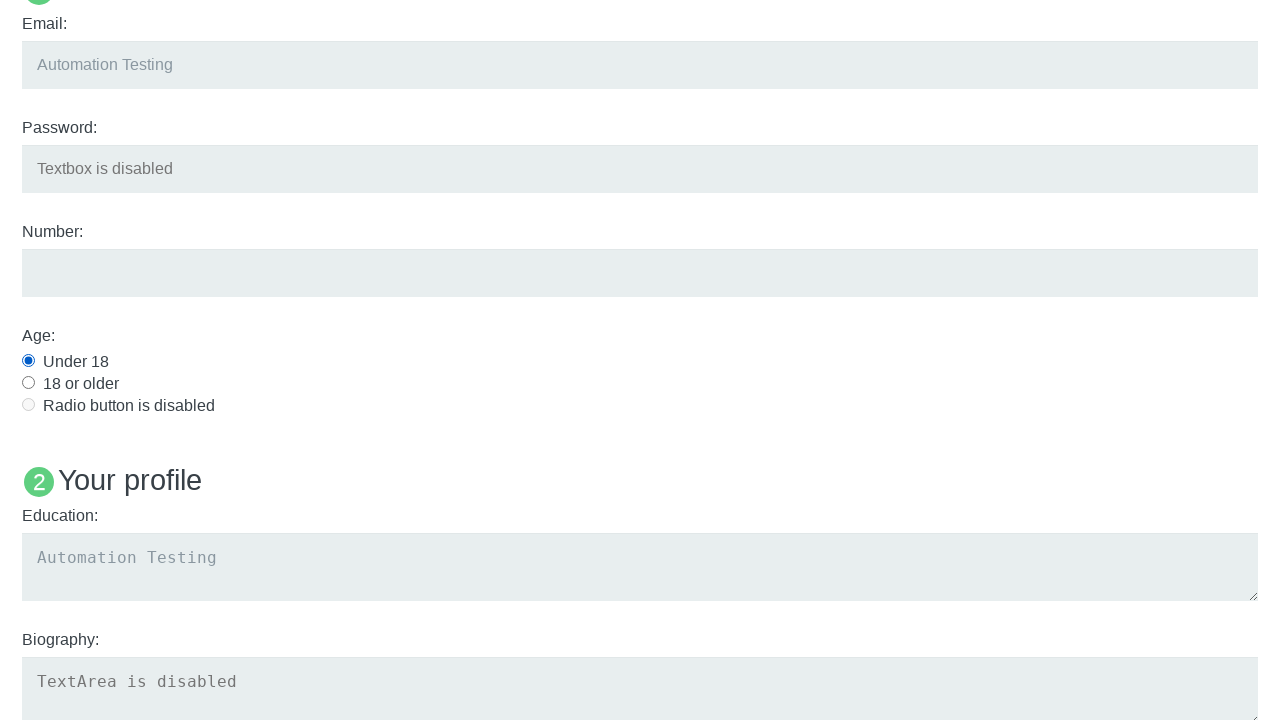

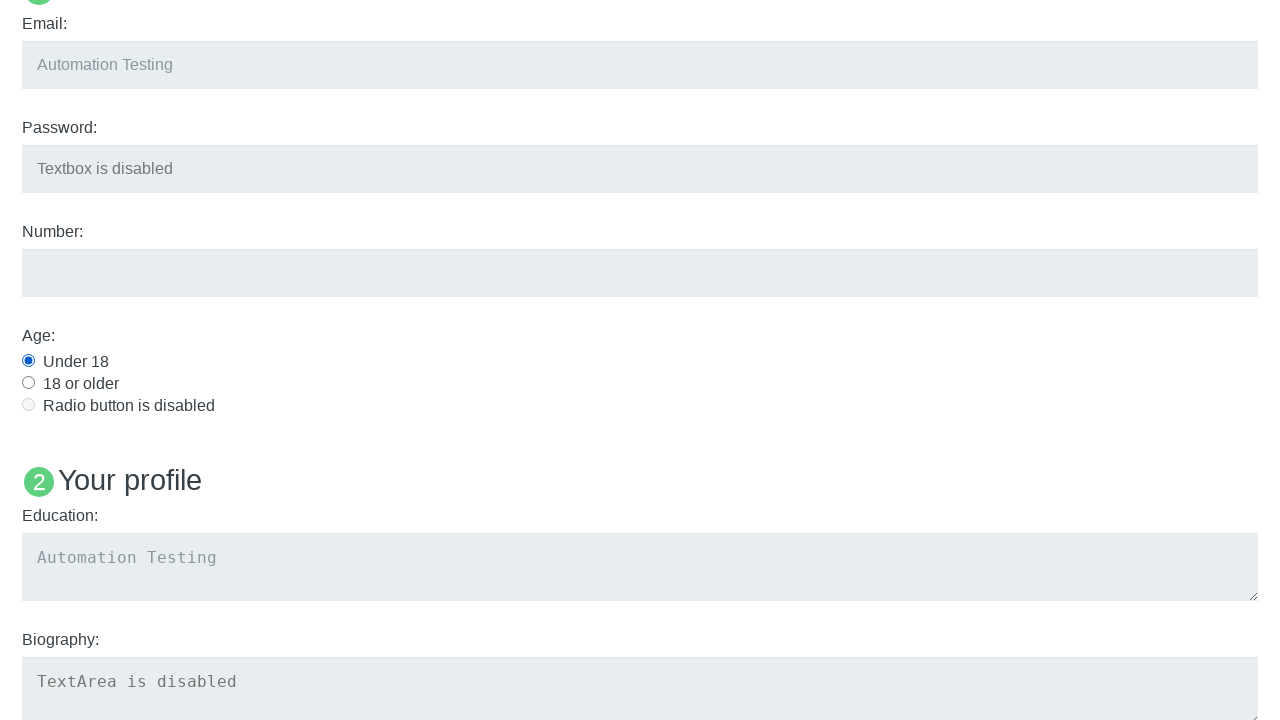